Tests nested frames interaction by navigating into a child frame and checking a checkbox element

Starting URL: https://ui.vision/demo/webtest/frames/

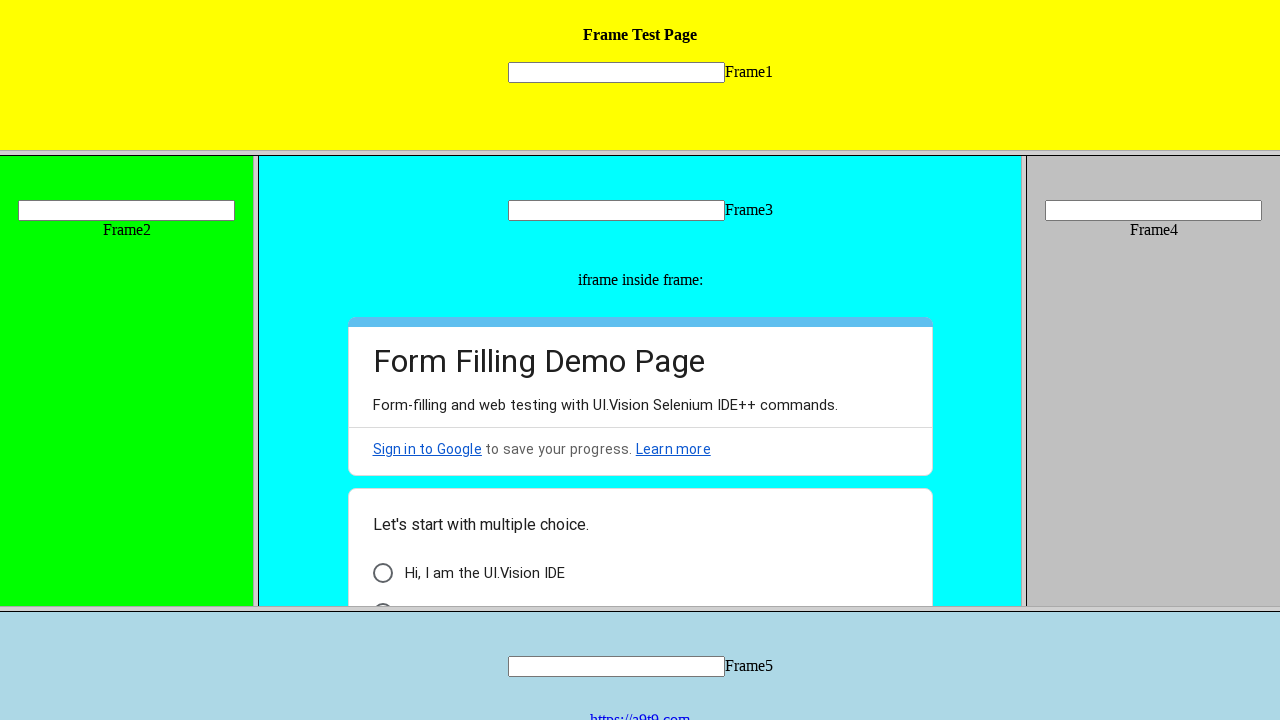

Located frame_3 by URL
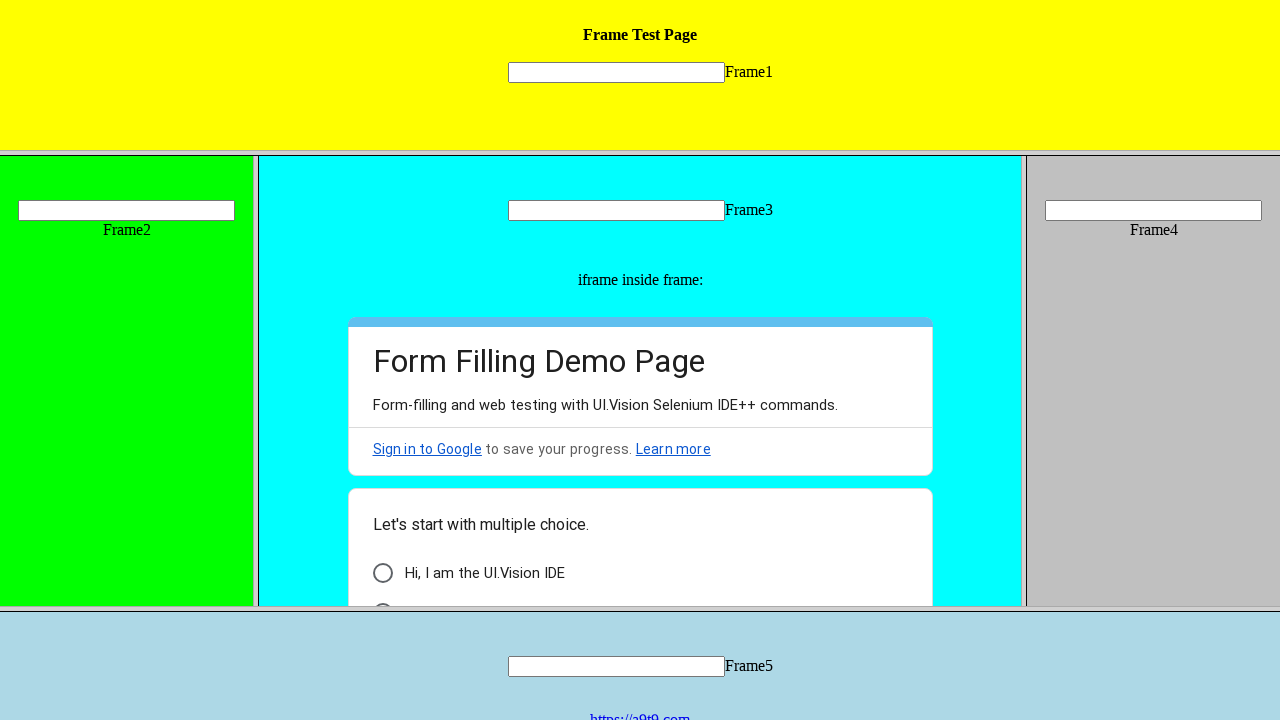

Frame_3 found successfully
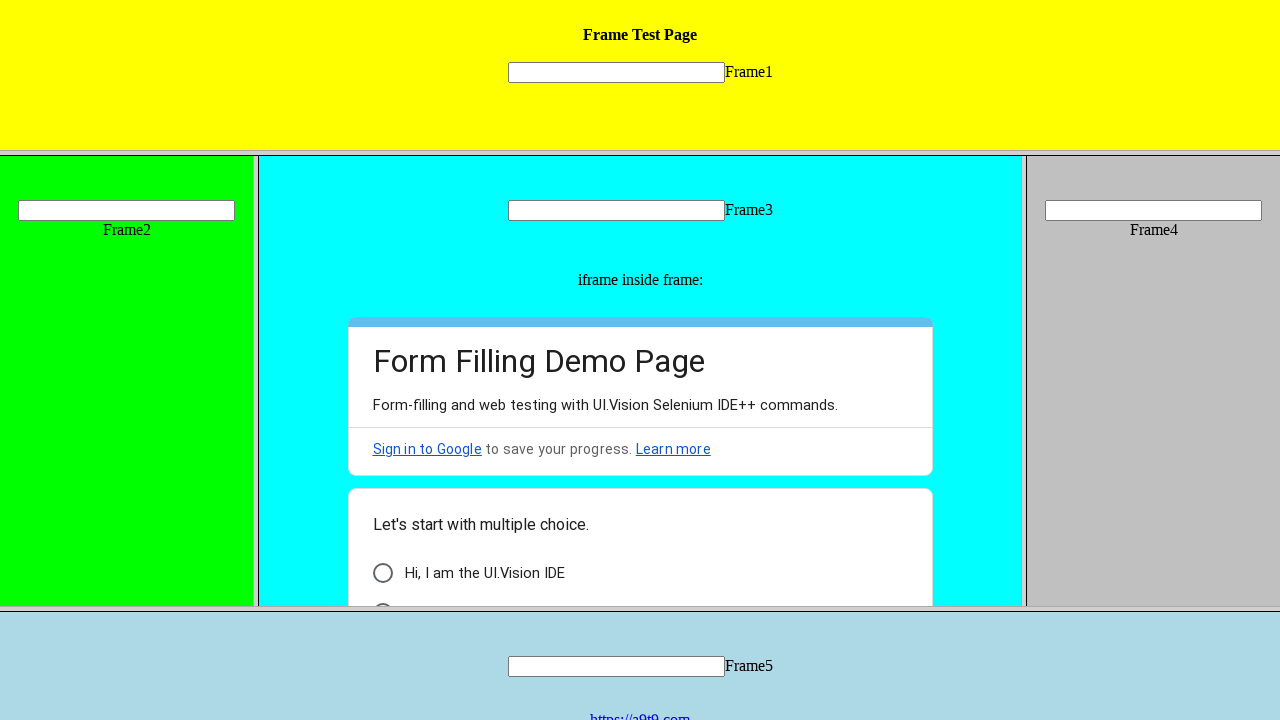

Retrieved child frames from frame_3
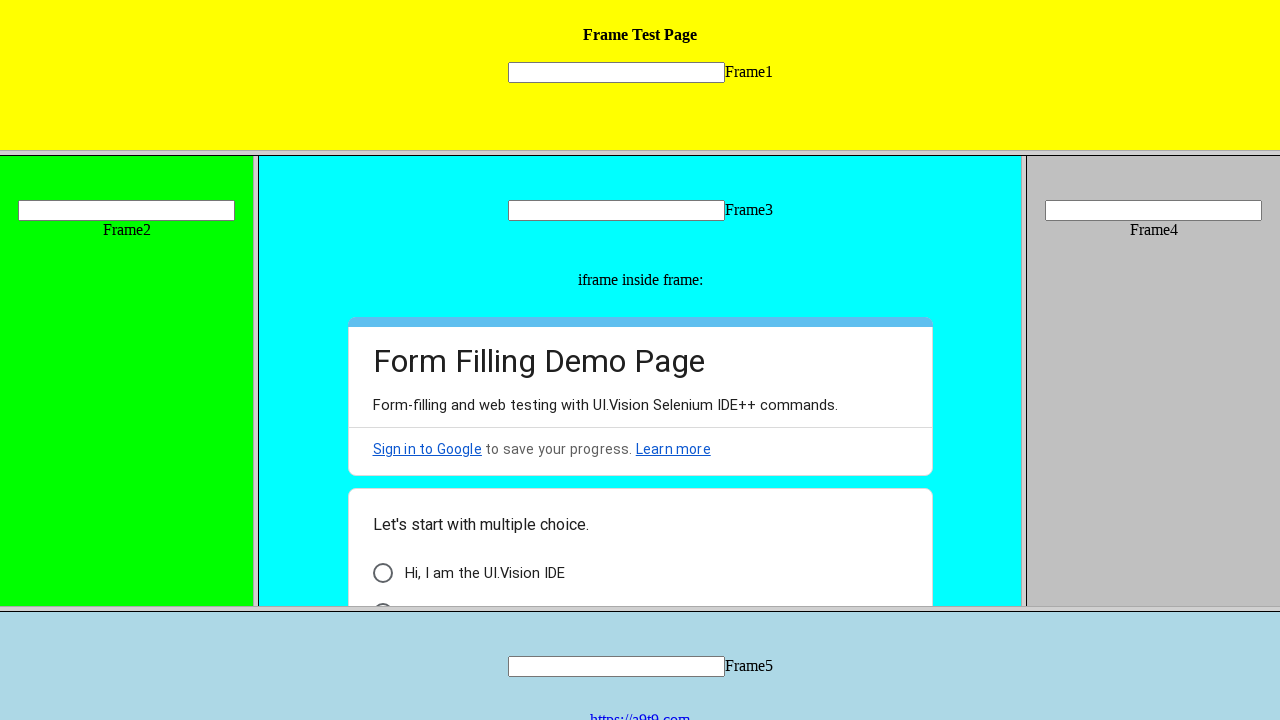

Child frame exists within frame_3
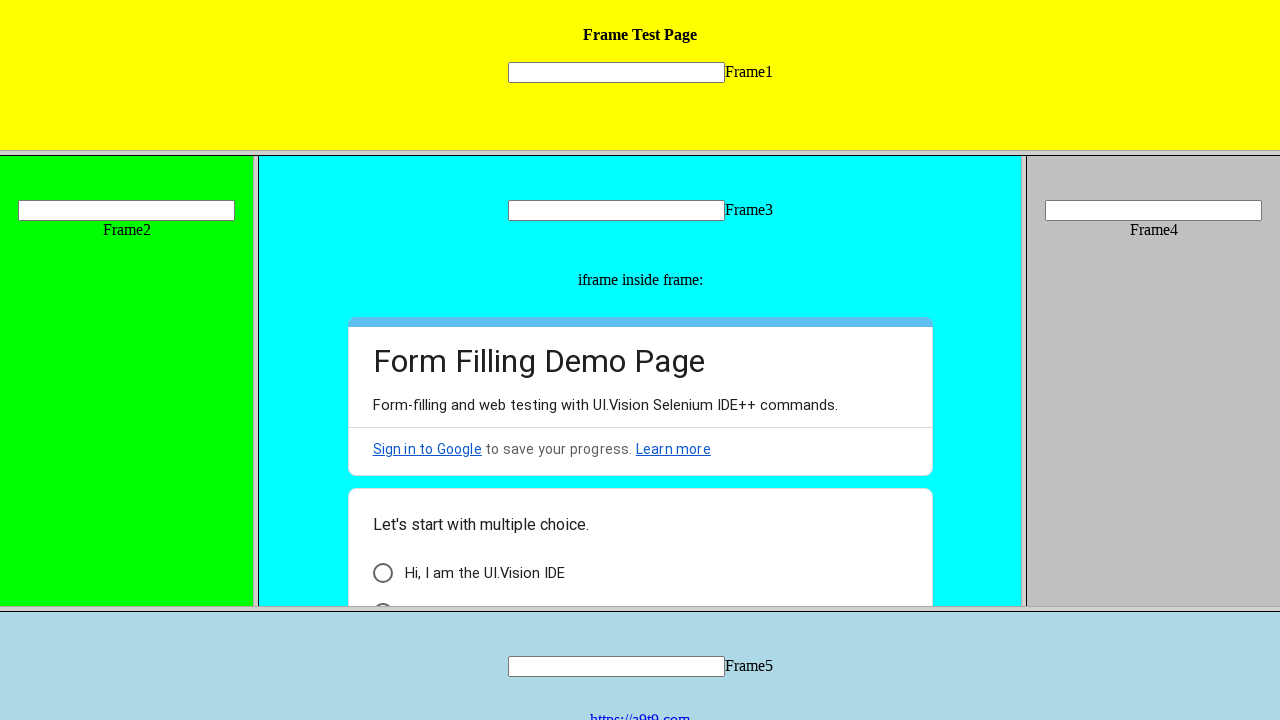

Checked the checkbox element in child frame at (382, 480) on xpath=//div[@id='i21']//div[@class='uHMk6b fsHoPb']
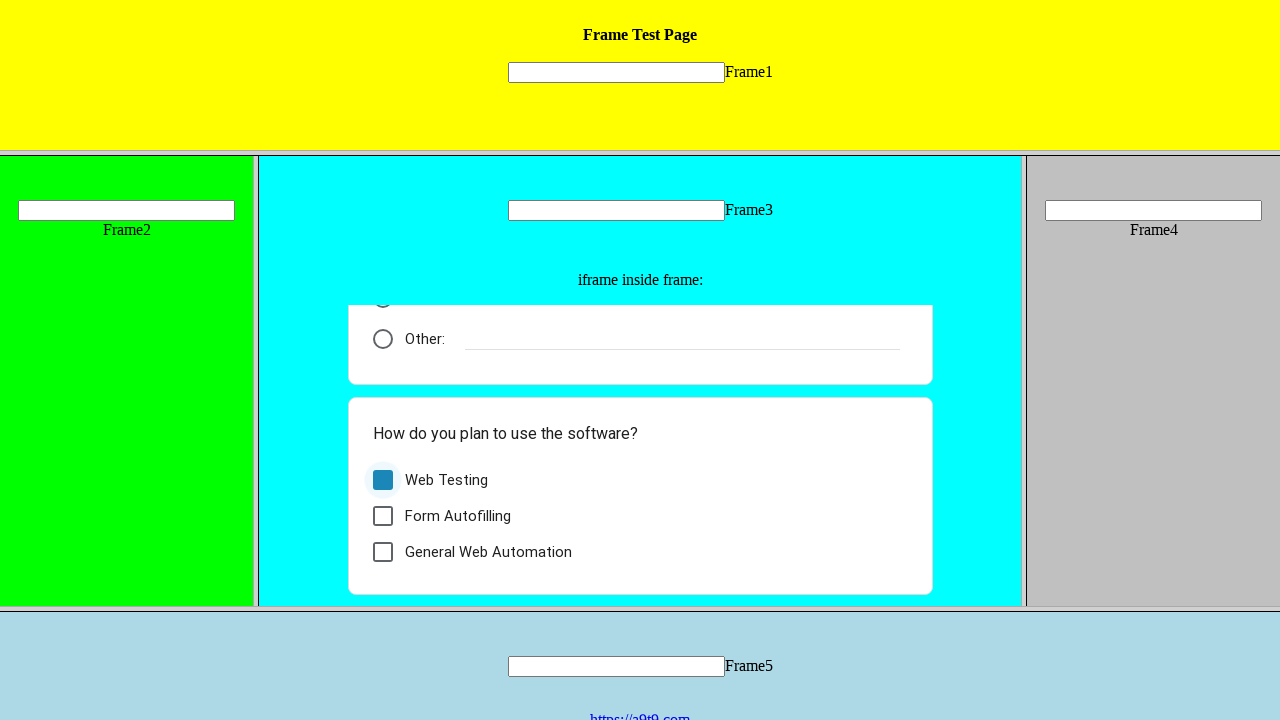

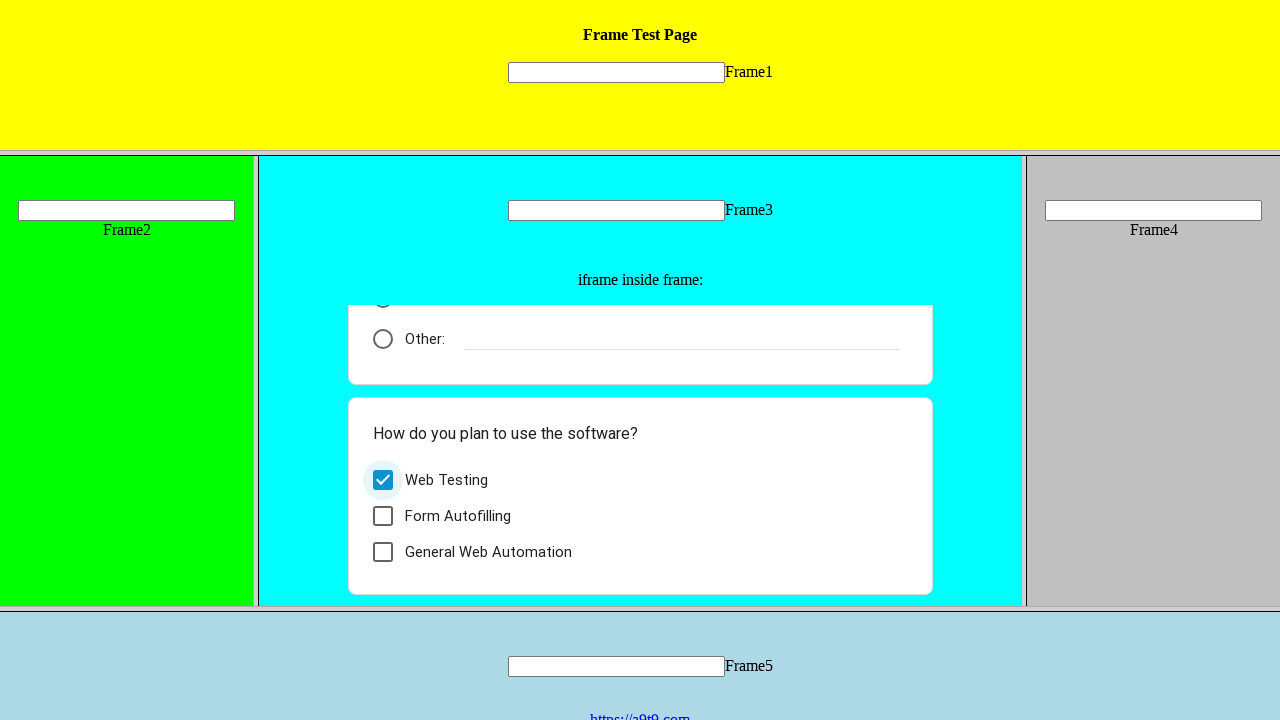